Navigates to a test application homepage and clicks on the Students navigation link

Starting URL: https://gravitymvctestapplication.azurewebsites.net/

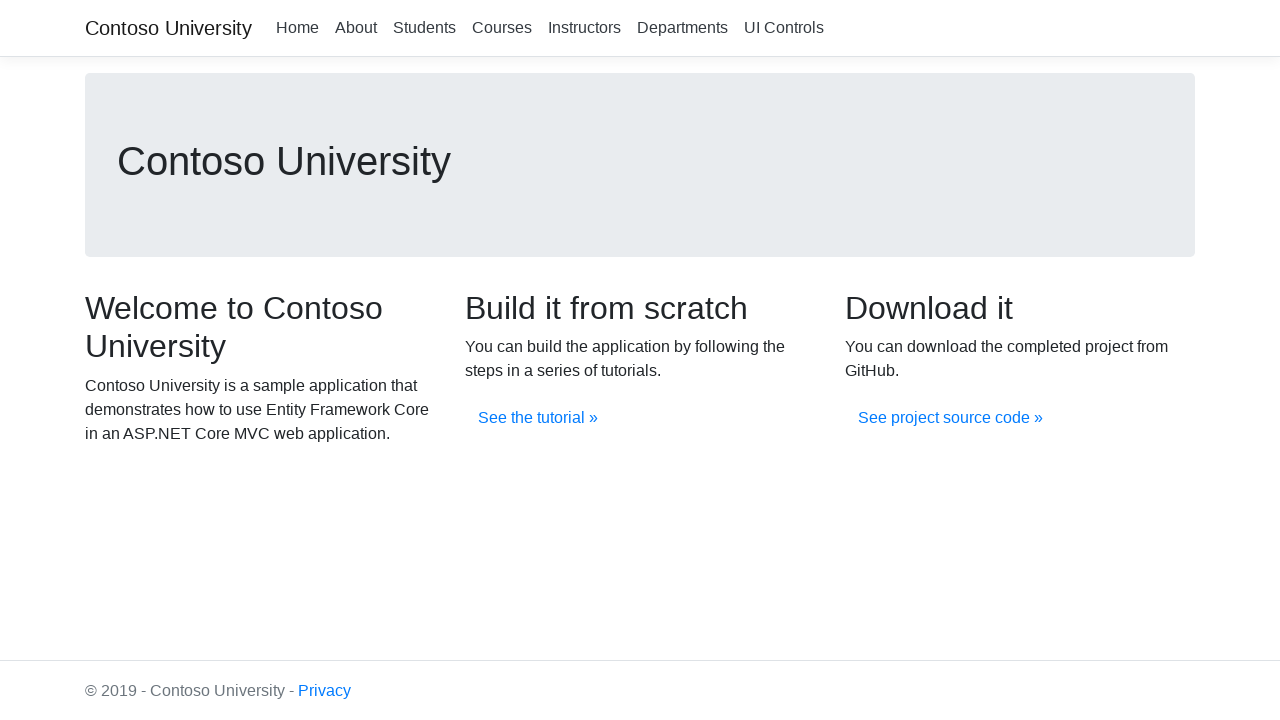

Navigated to Gravity MVC test application homepage
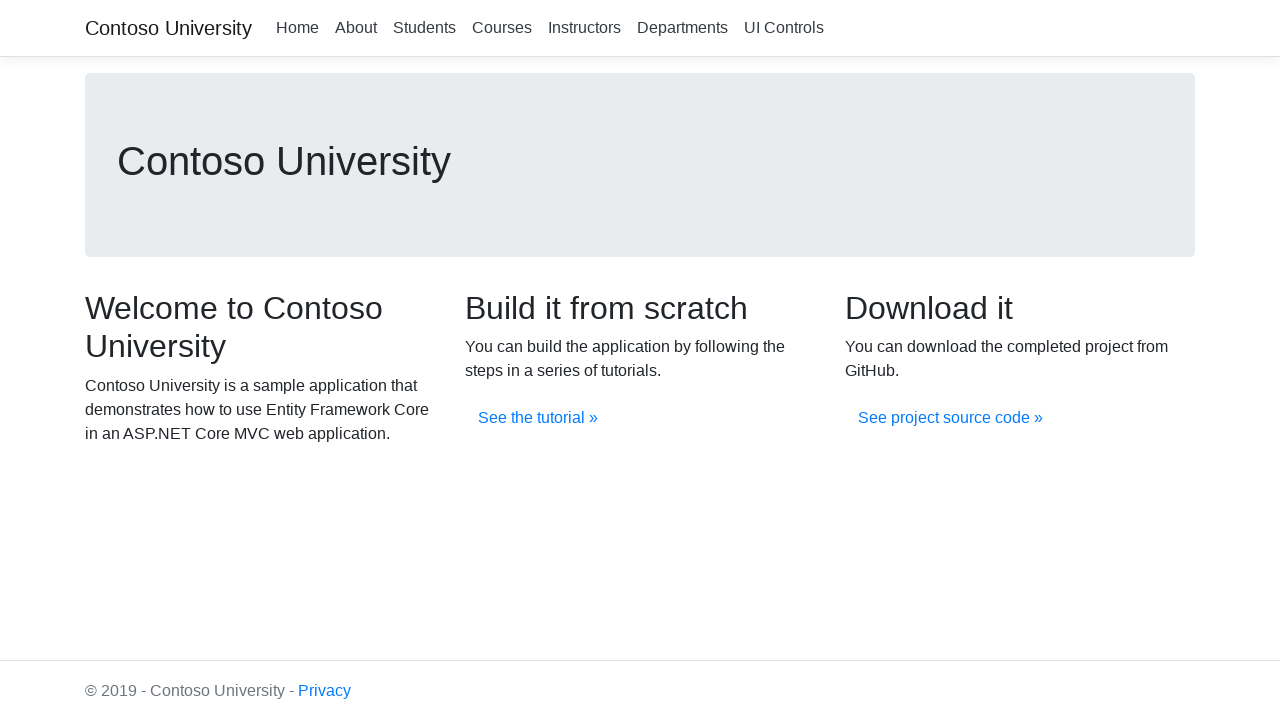

Clicked on Students navigation link at (424, 28) on xpath=//a[.='Students']
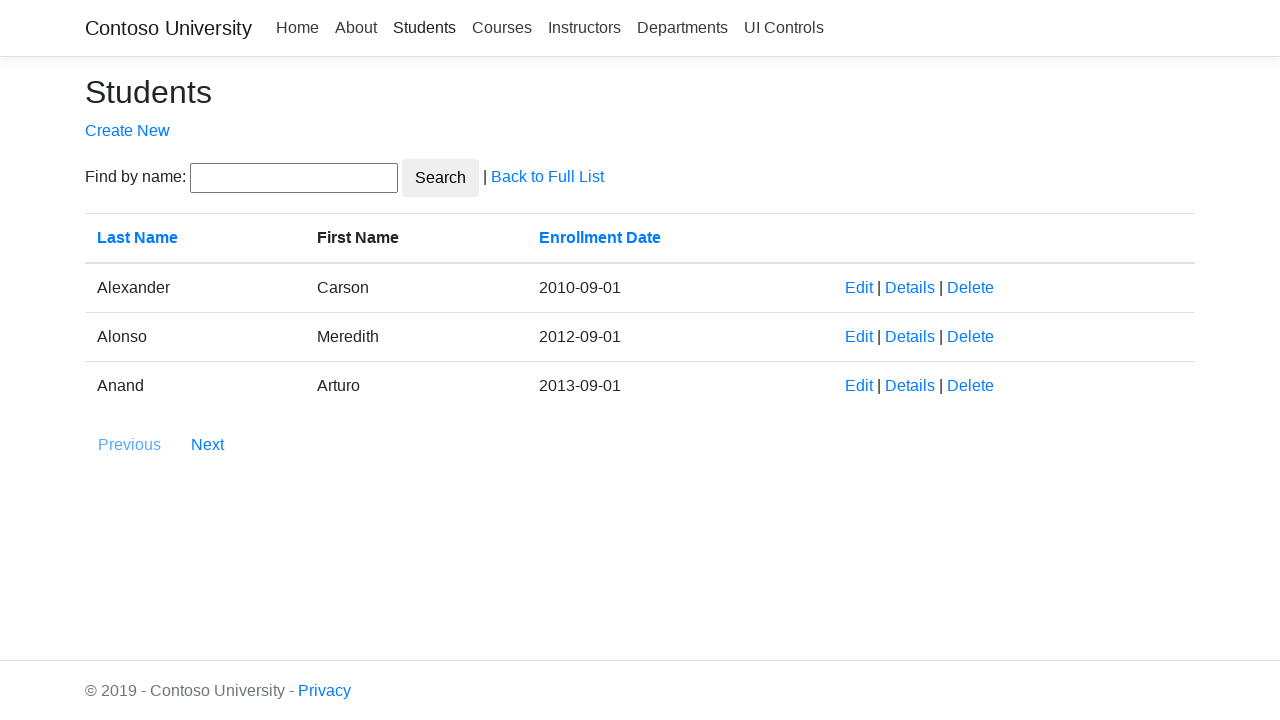

Navigation completed and page loaded
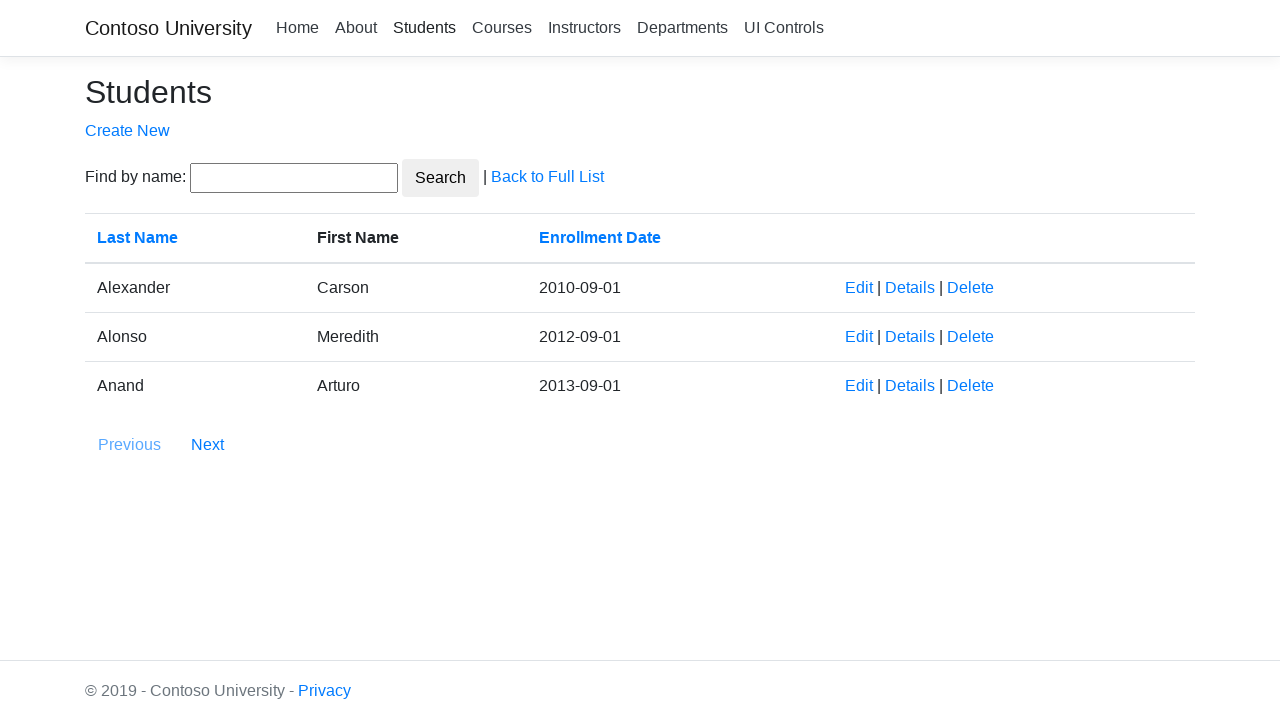

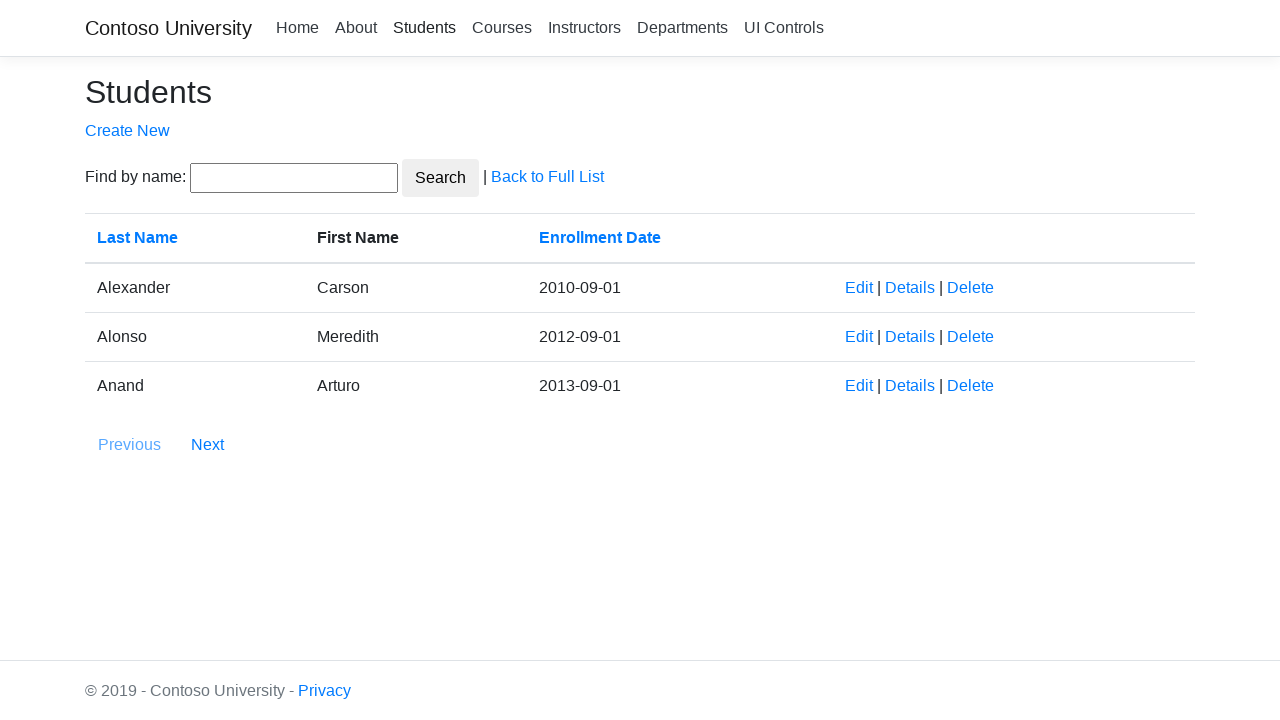